Tests creating an ARK identifier by filling out the target URL, who, what, and when fields on the EZID homepage form

Starting URL: https://ezid.cdlib.org

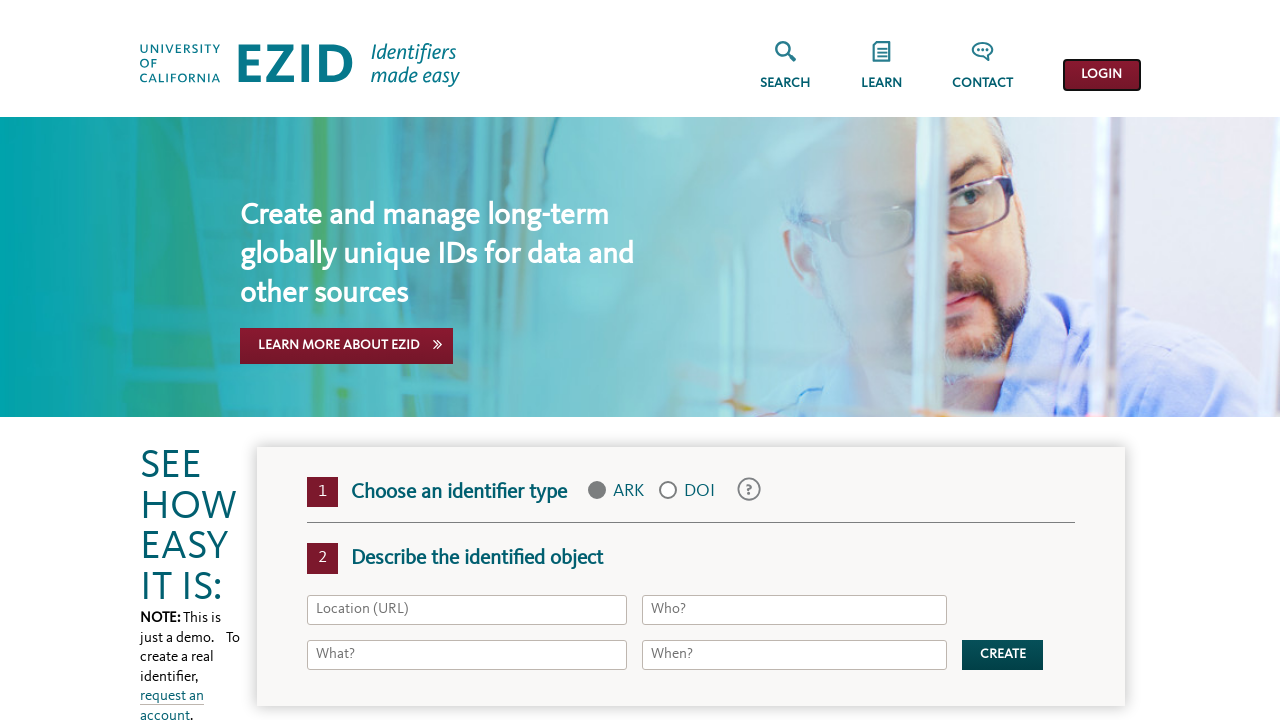

Filled target URL field with 'https://google.com' on #target
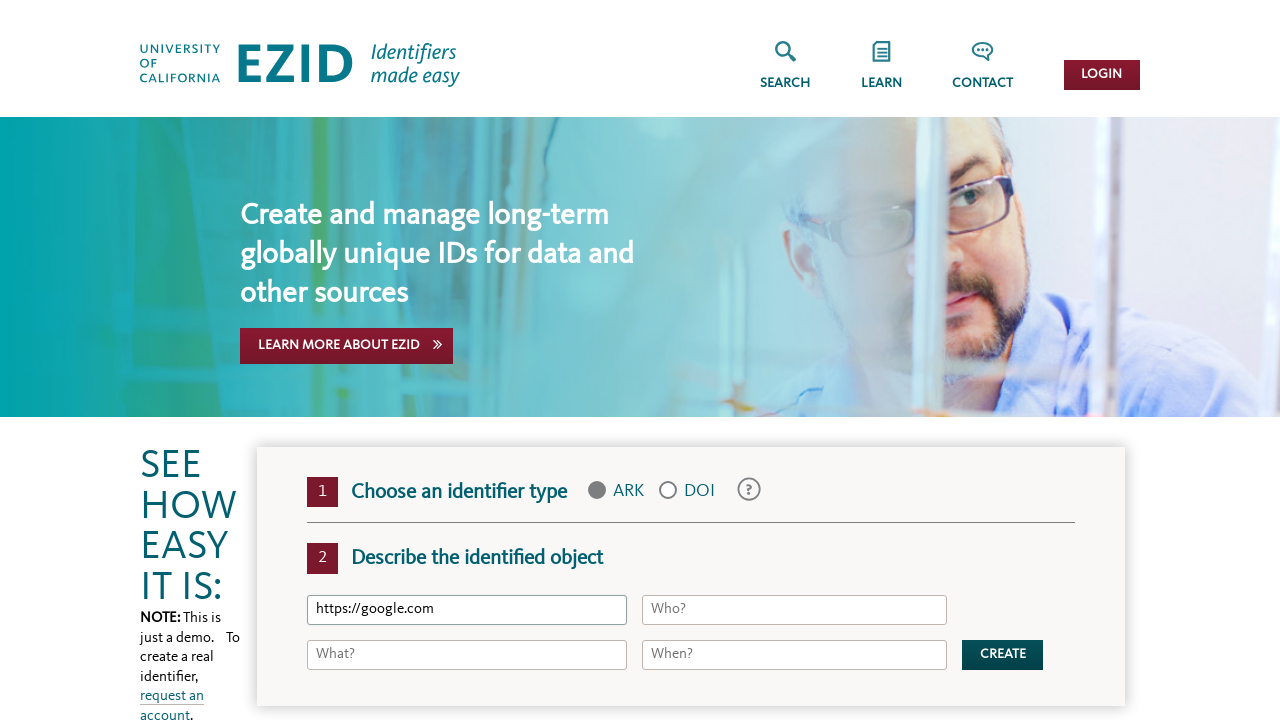

Filled 'who' field with 'test ark who' on #erc\.who
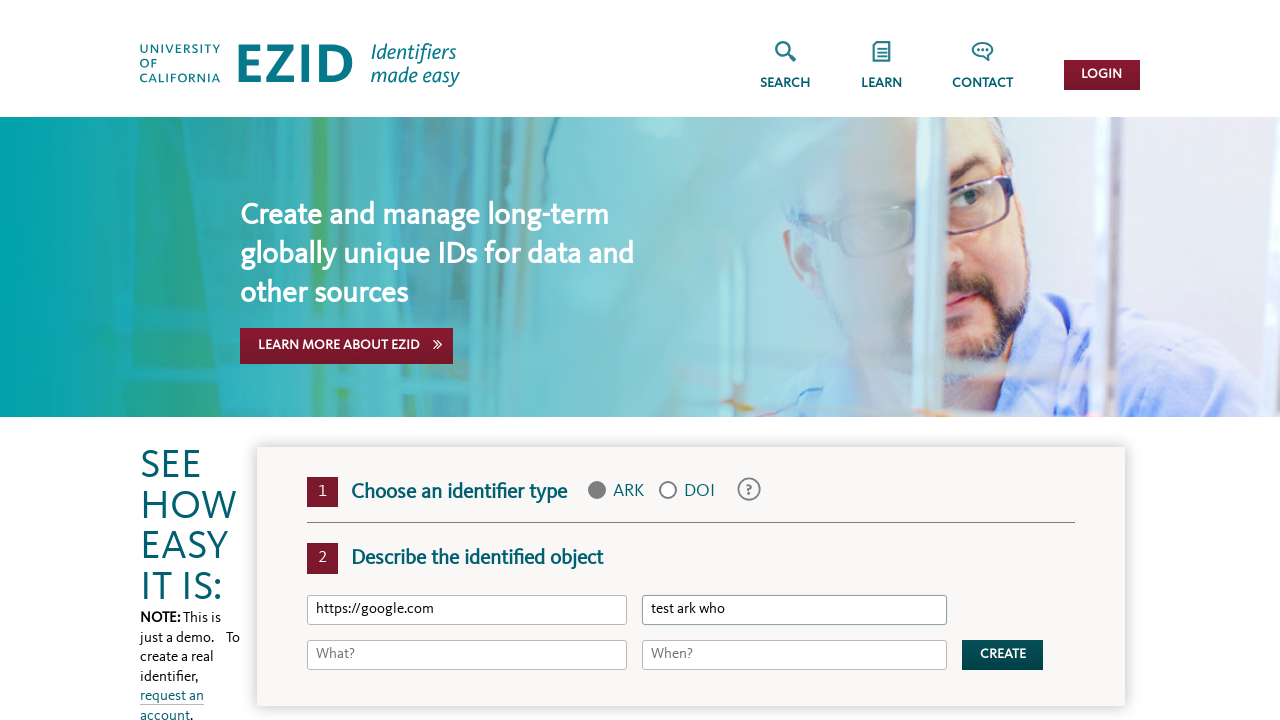

Filled 'what' field with 'test ark what' on #erc\.what
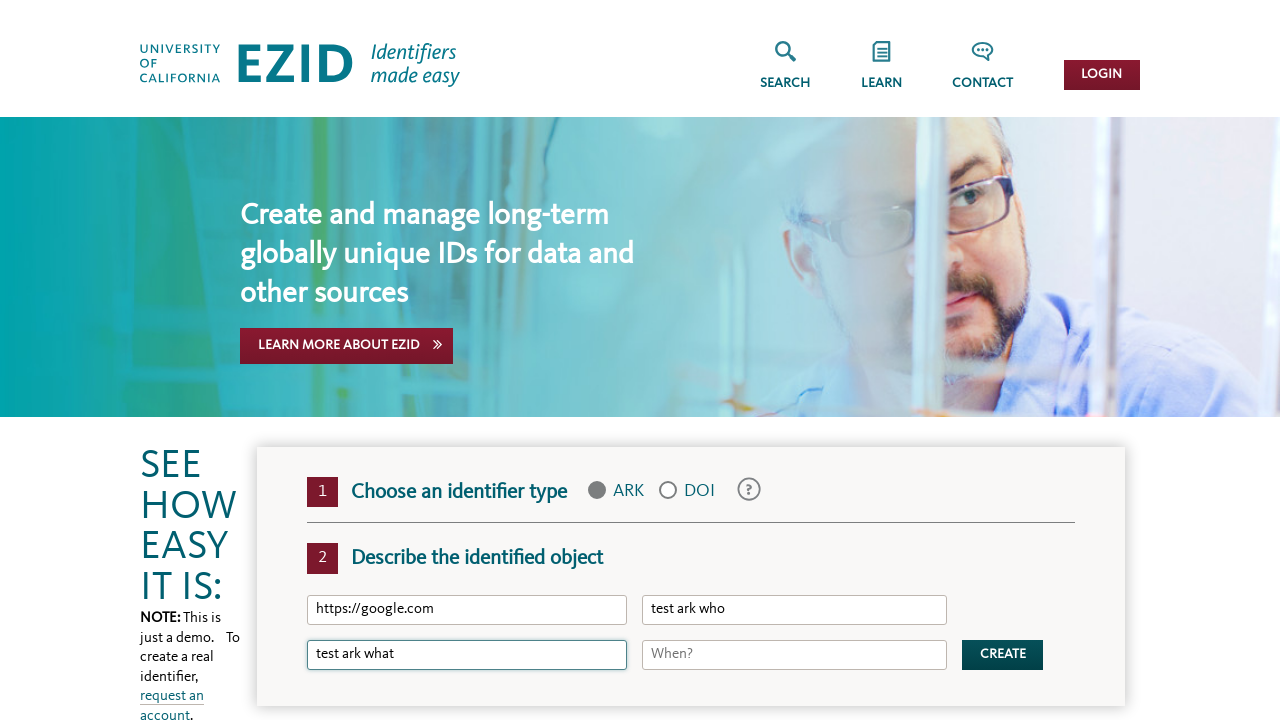

Filled 'when' field with '2024' on #erc\.when
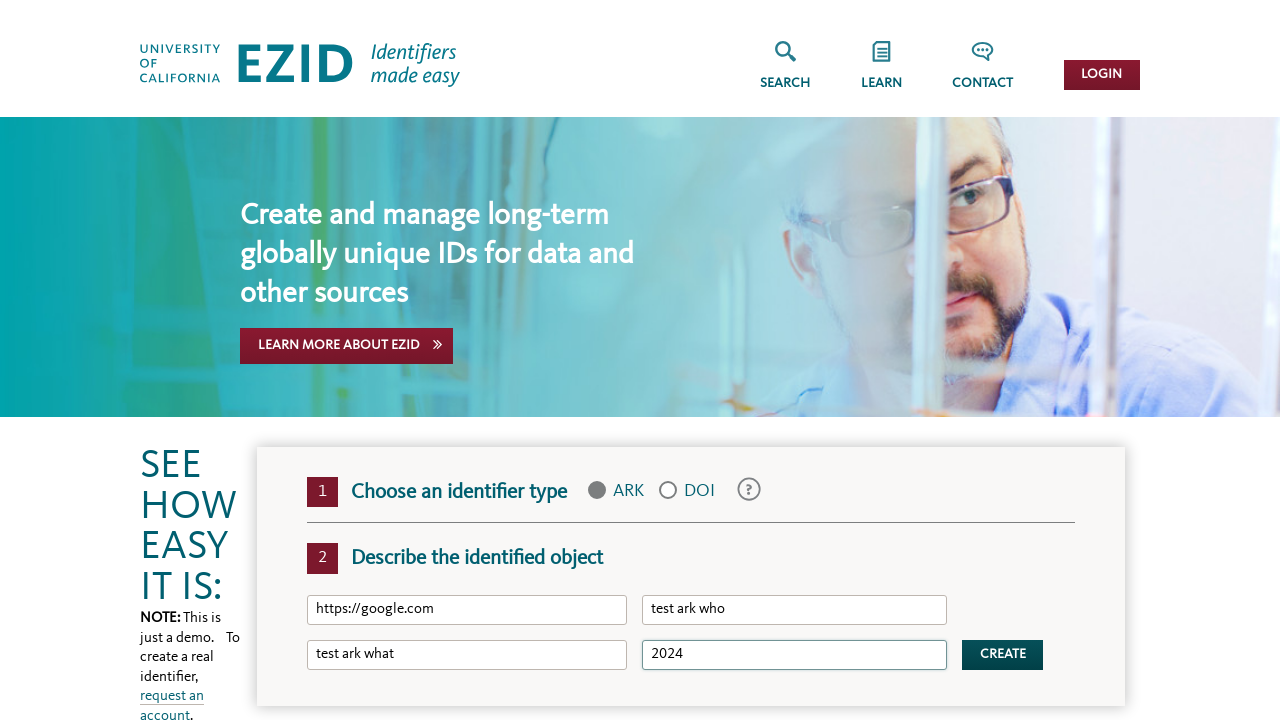

Clicked create button to submit ARK identifier form at (1003, 655) on button.home__button-primary
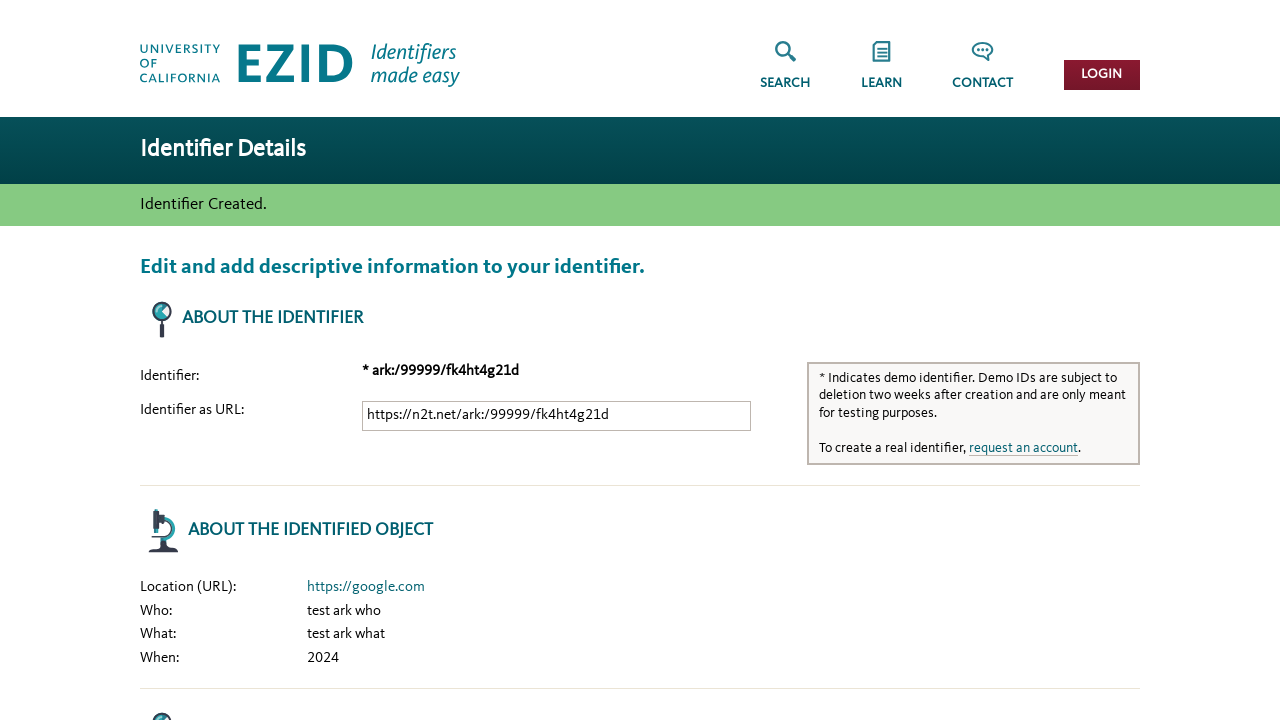

Success alert appeared confirming ARK identifier creation
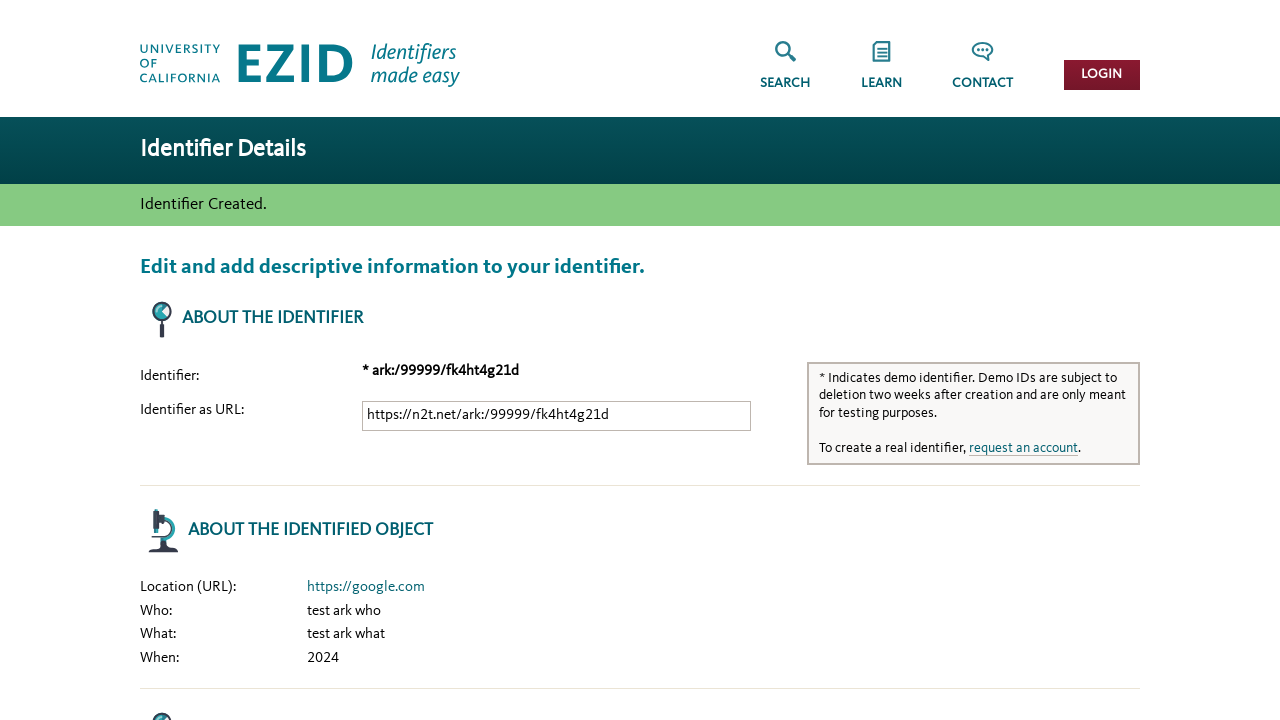

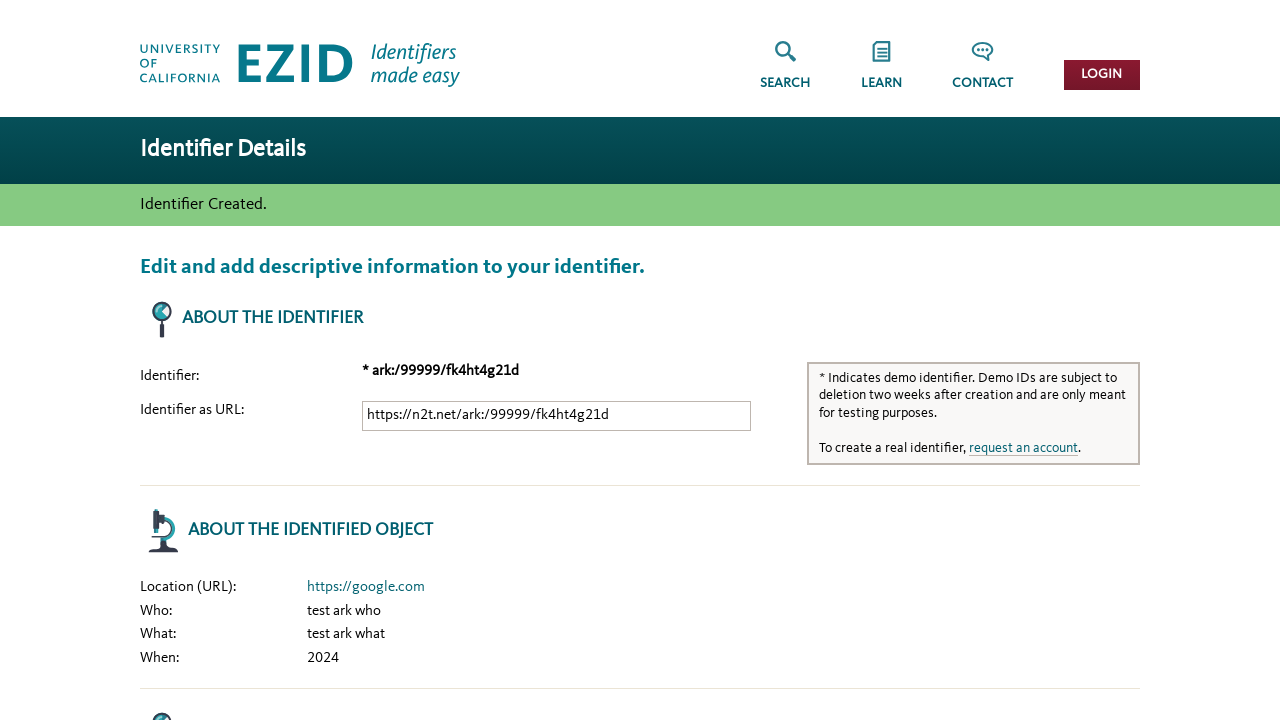